Navigates to an Angular demo application and clicks on the library button to test navigation functionality

Starting URL: https://rahulshettyacademy.com/angularAppdemo

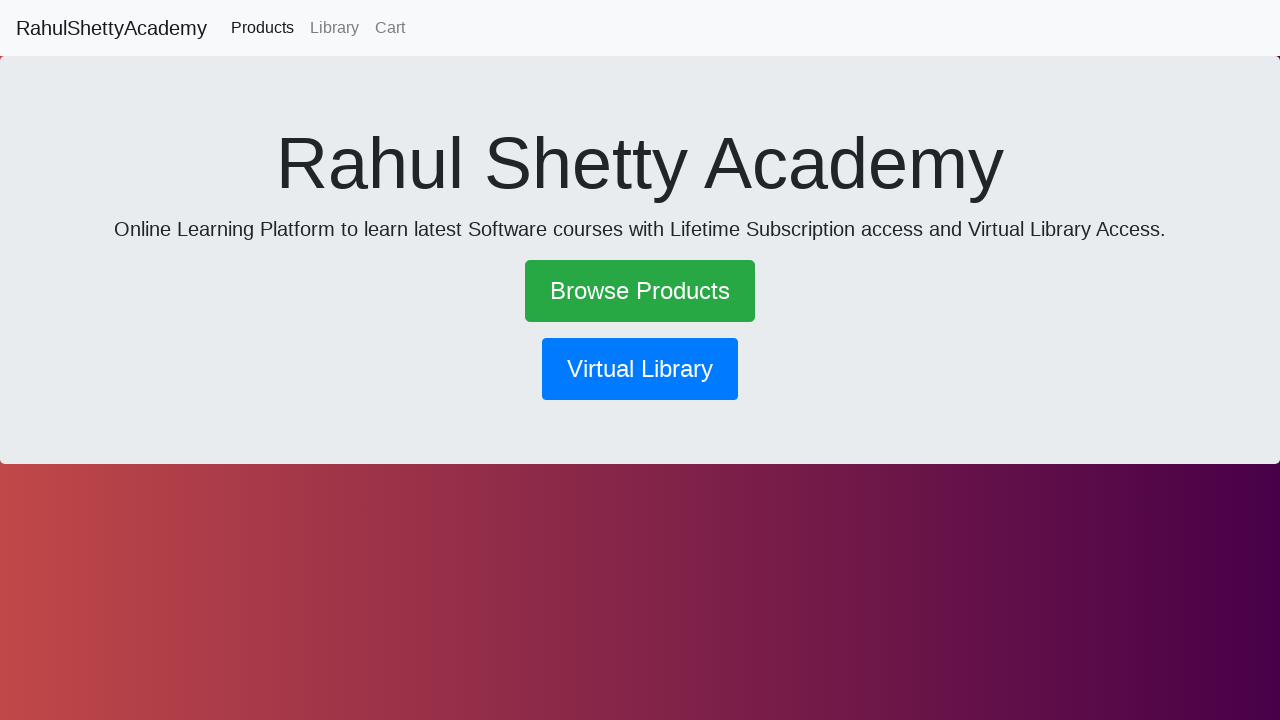

Clicked the library navigation button at (640, 369) on button[routerlink*='library']
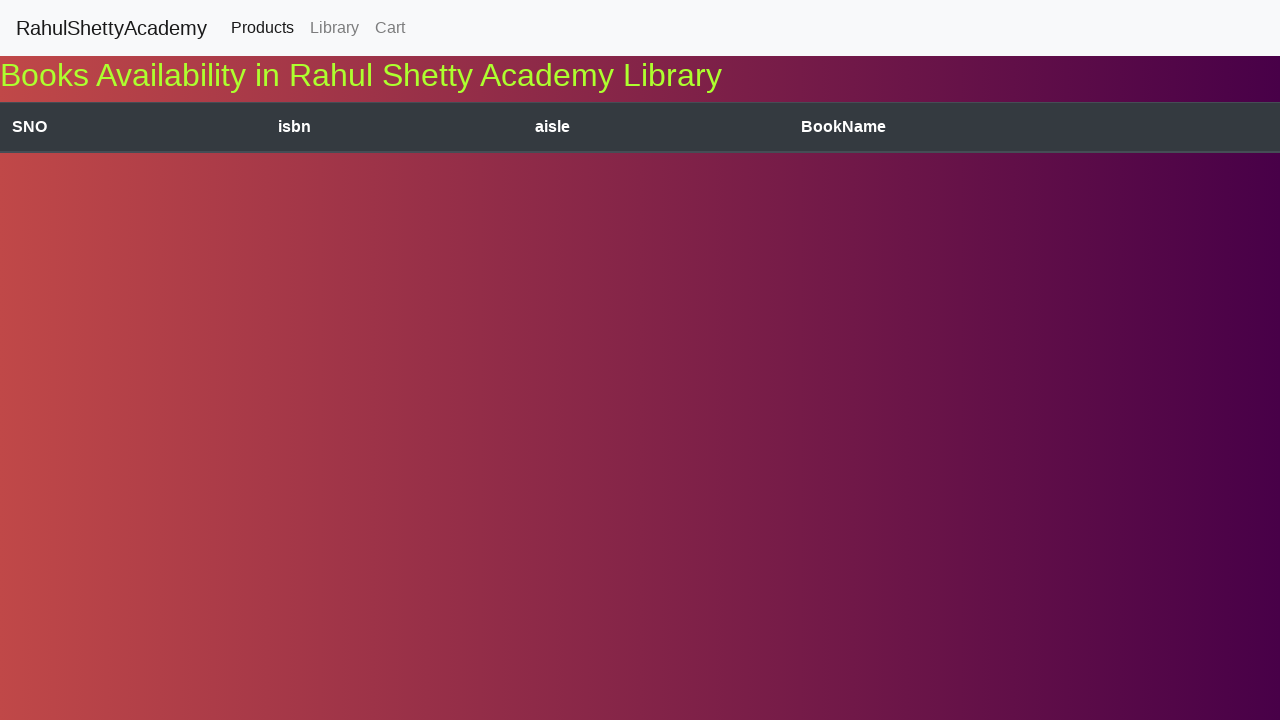

Waited for network to reach idle state after navigation
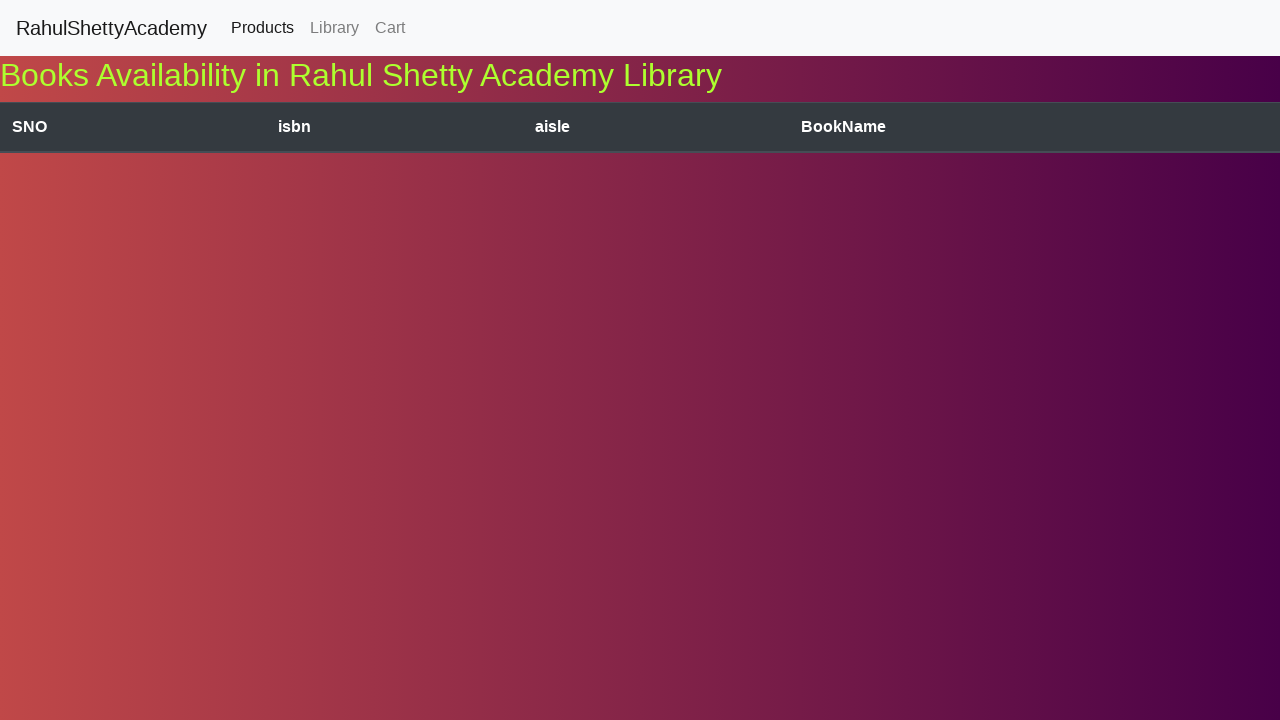

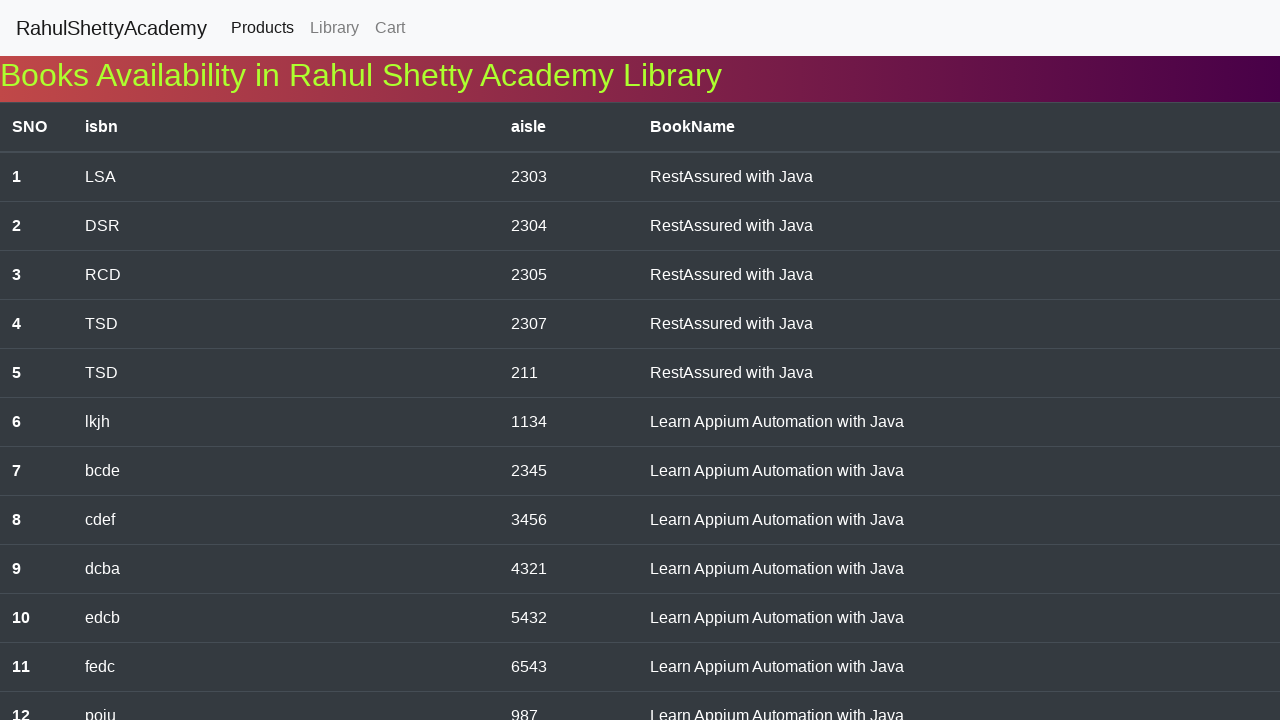